Navigates to Rahul Shetty Academy website, maximizes the browser window, and verifies the page loads by checking the URL and title.

Starting URL: https://www.rahulshettyacademy.com

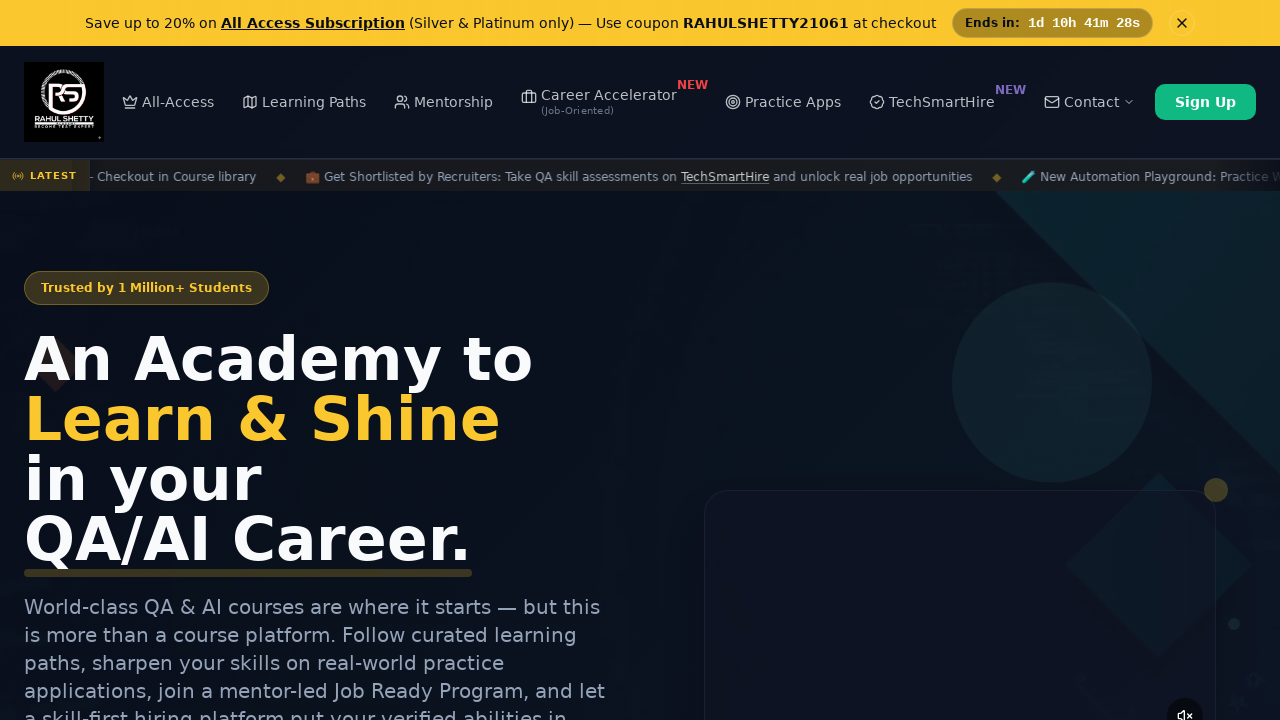

Set viewport size to 1920x1080 to maximize browser window
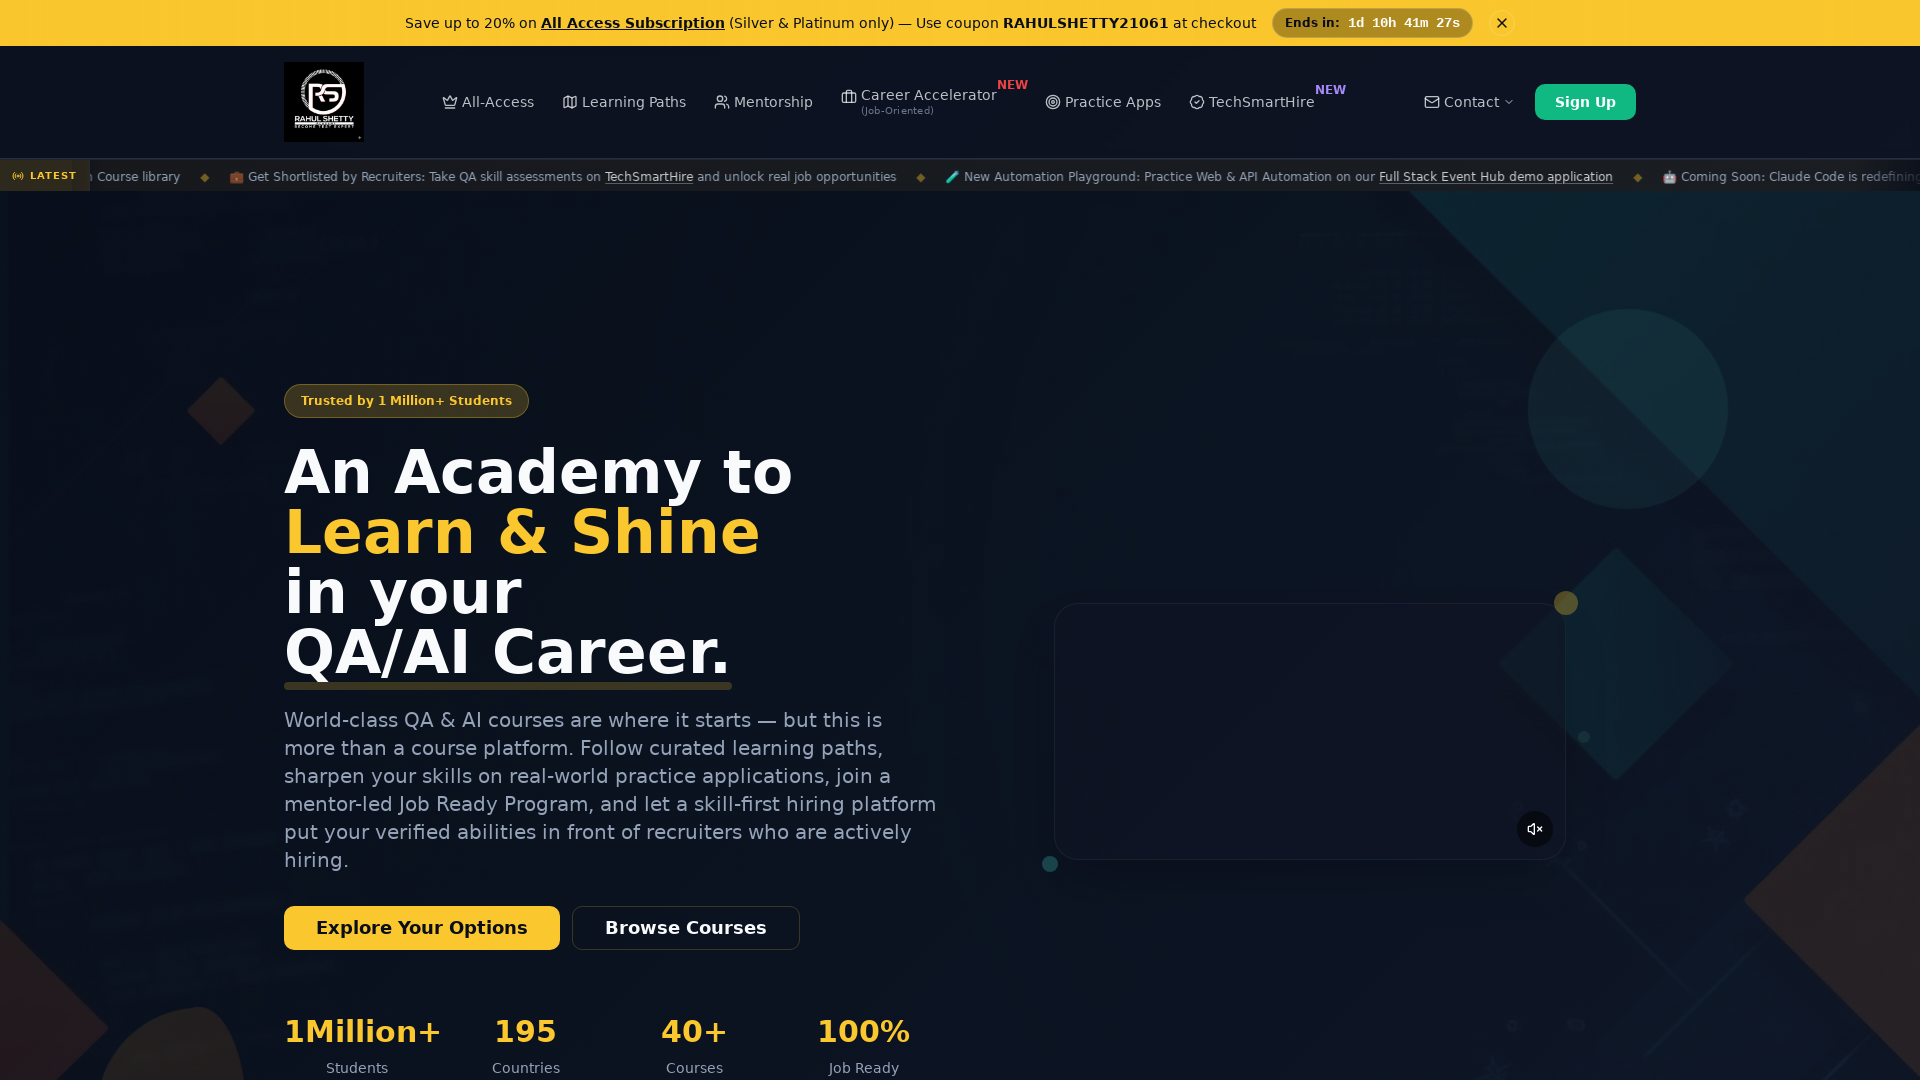

Retrieved current URL: https://rahulshettyacademy.com/
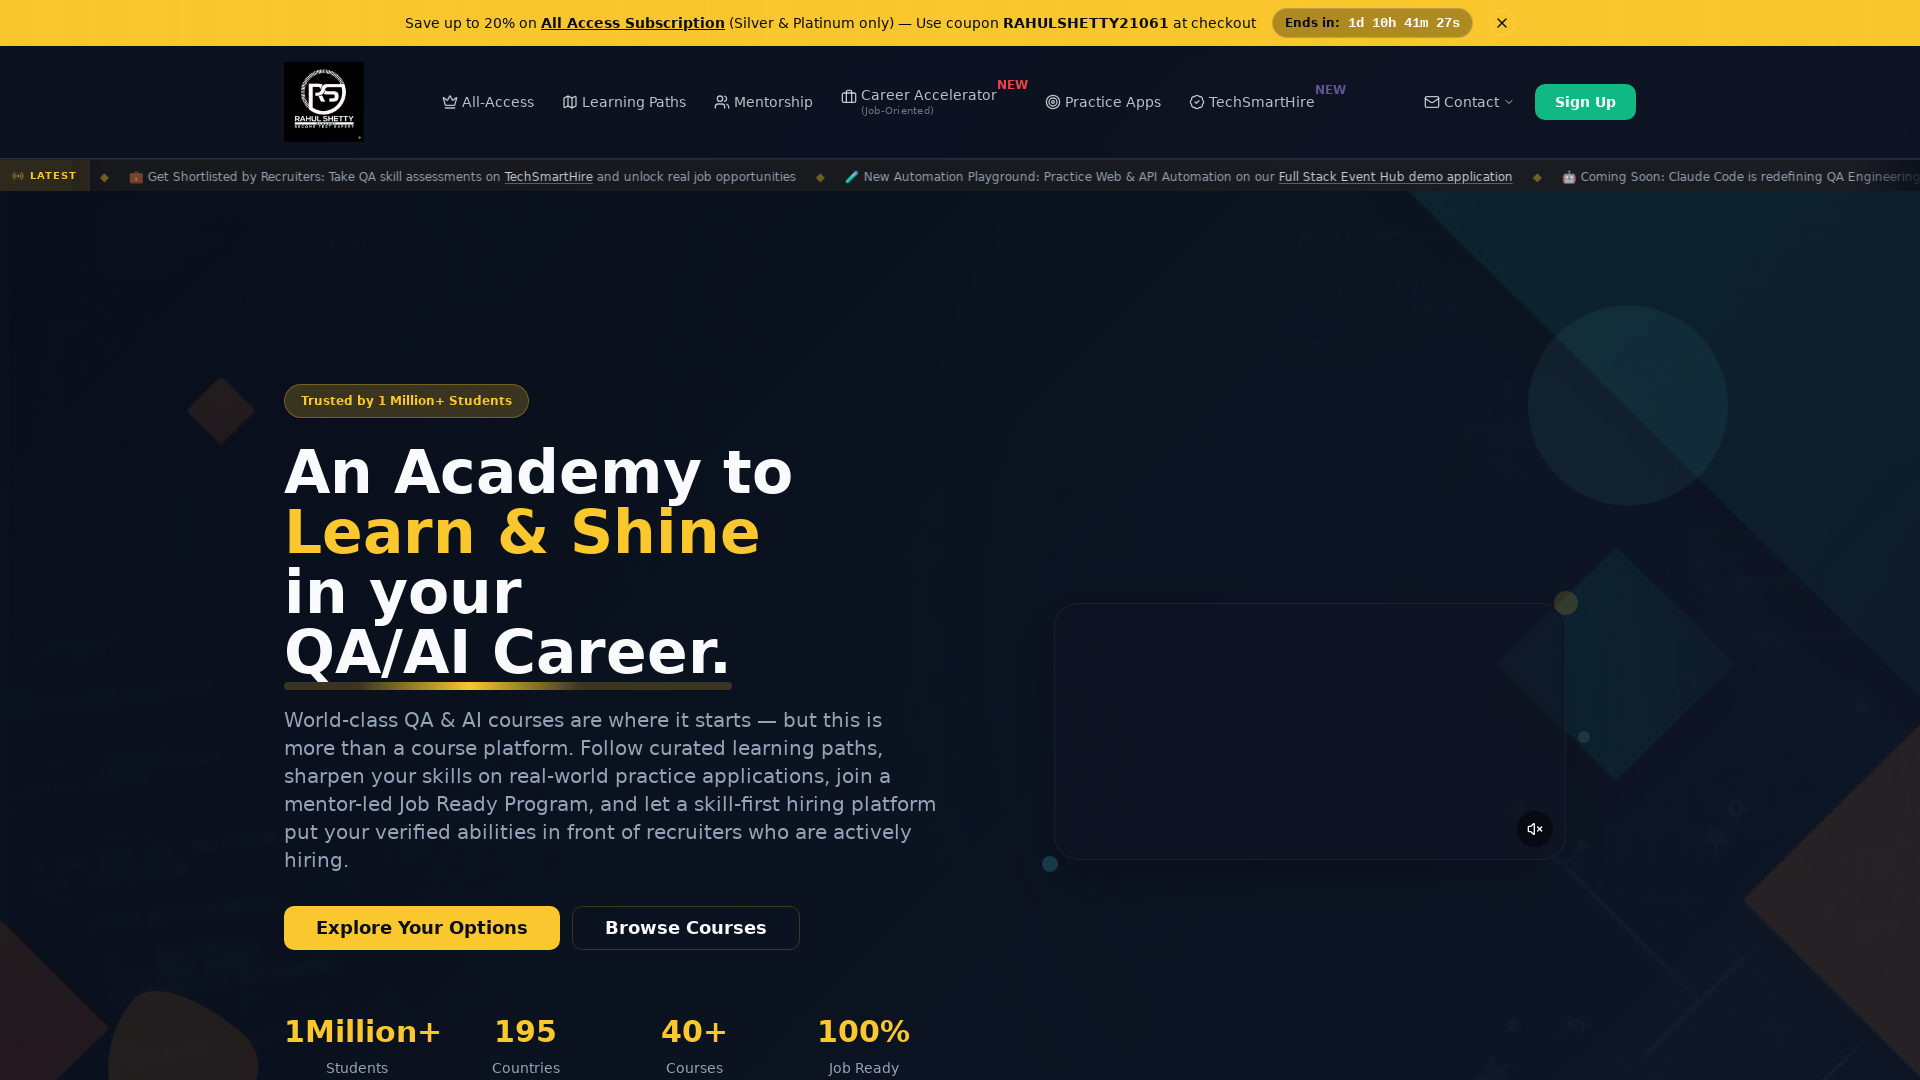

Retrieved page title: Rahul Shetty Academy | QA Automation, Playwright, AI Testing & Online Training
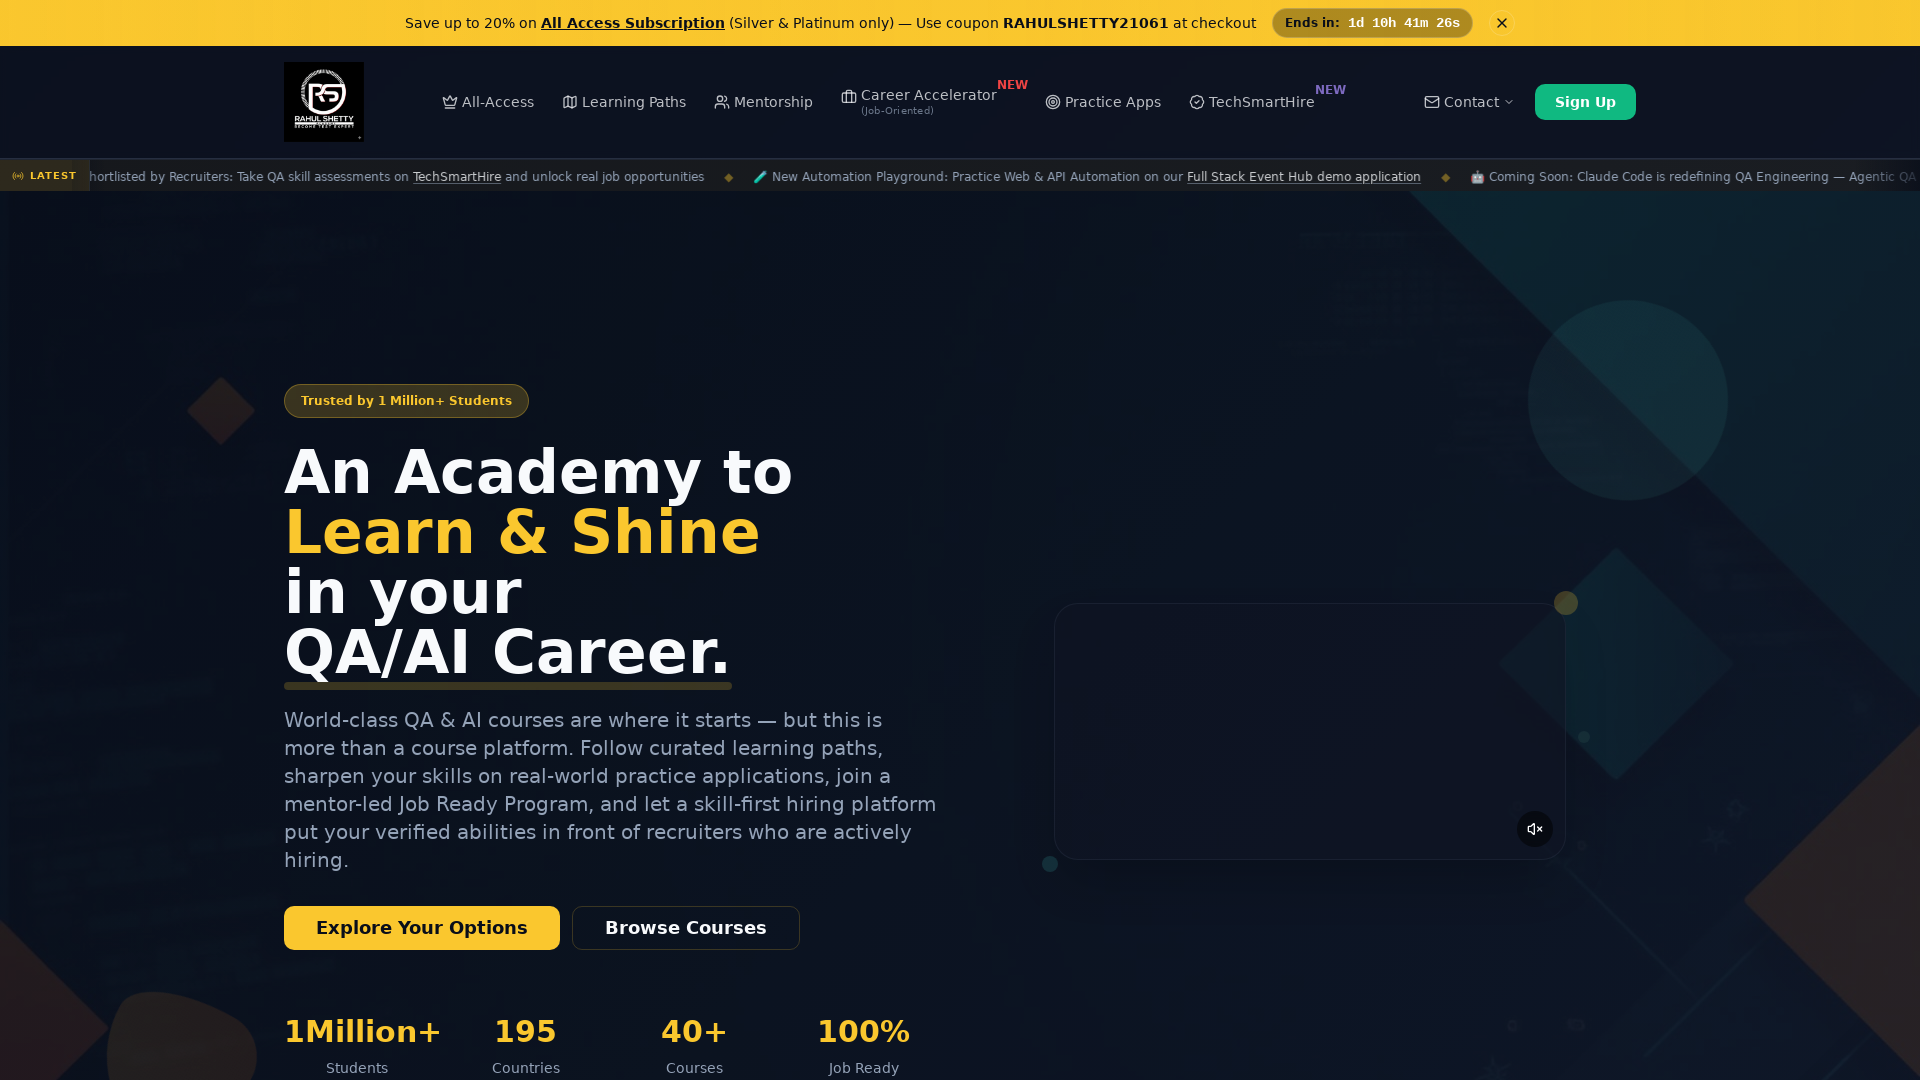

Waited for page to reach domcontentloaded state
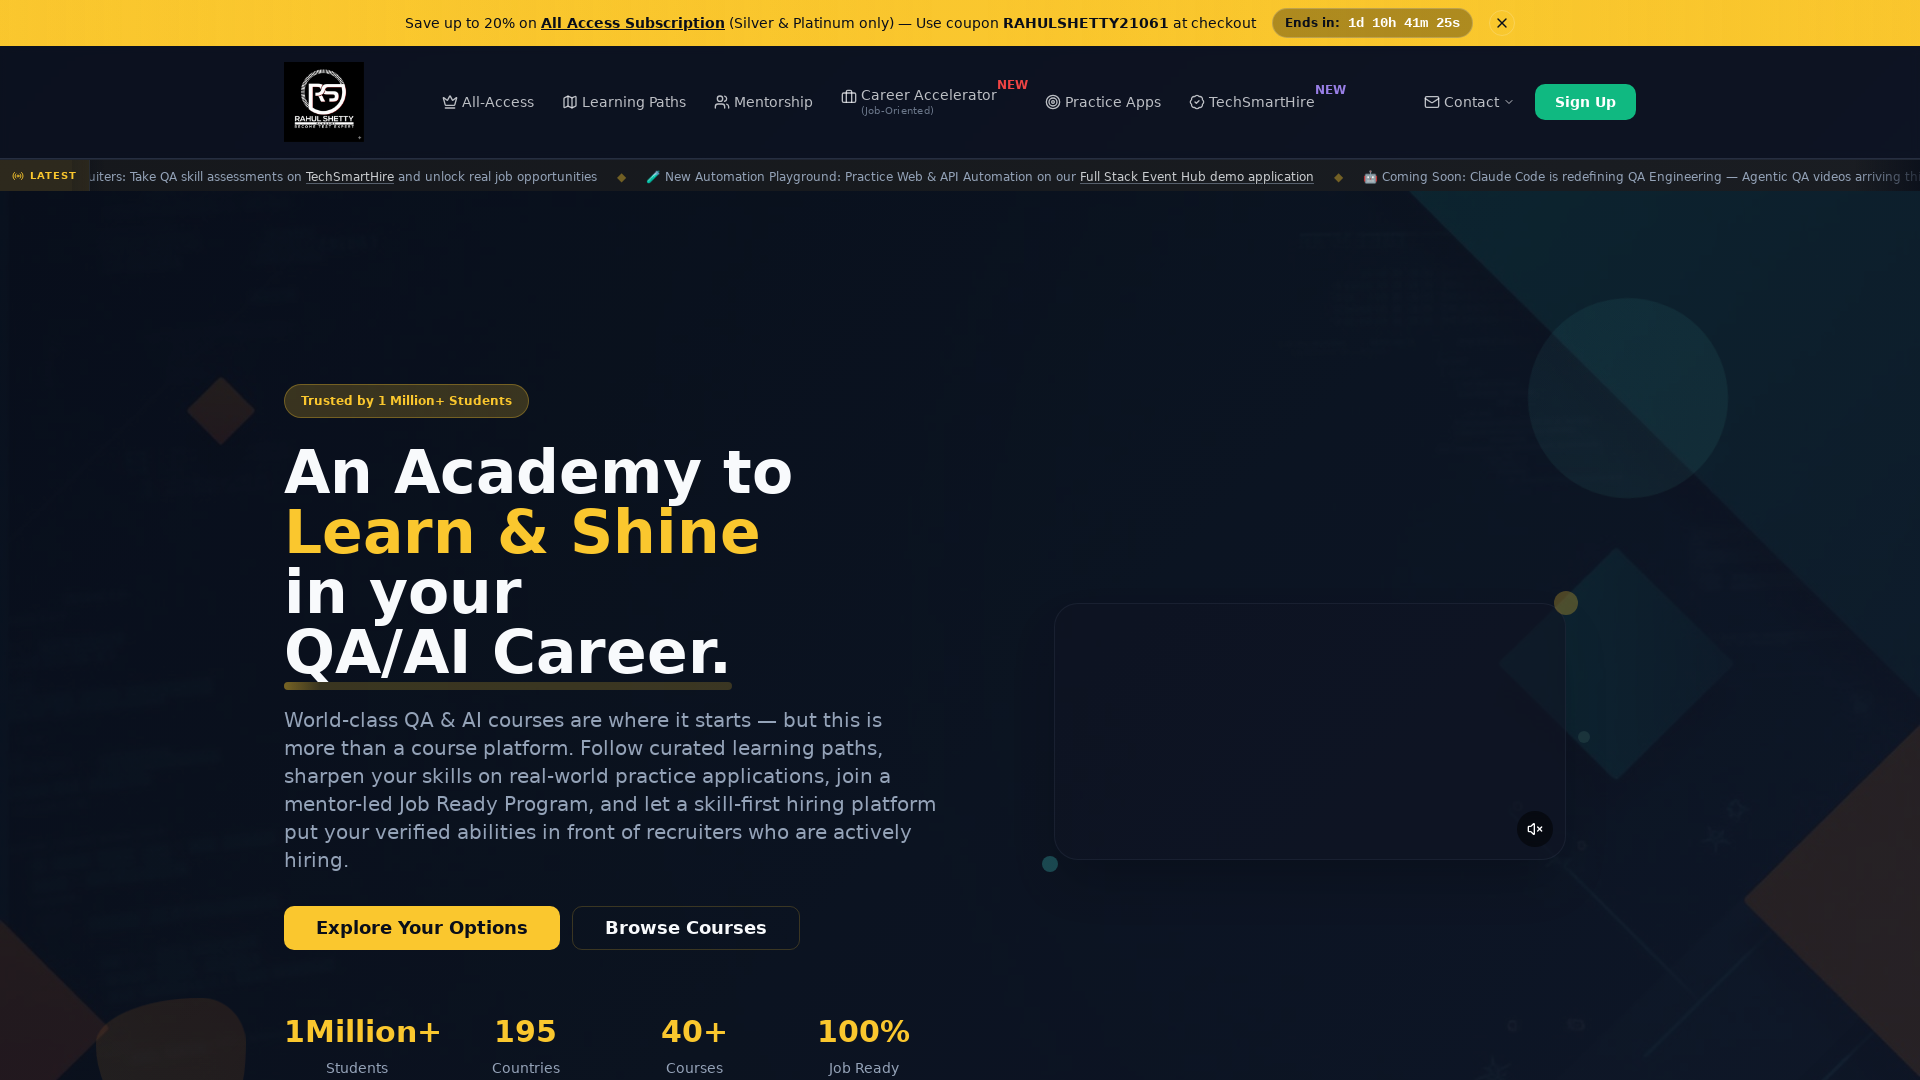

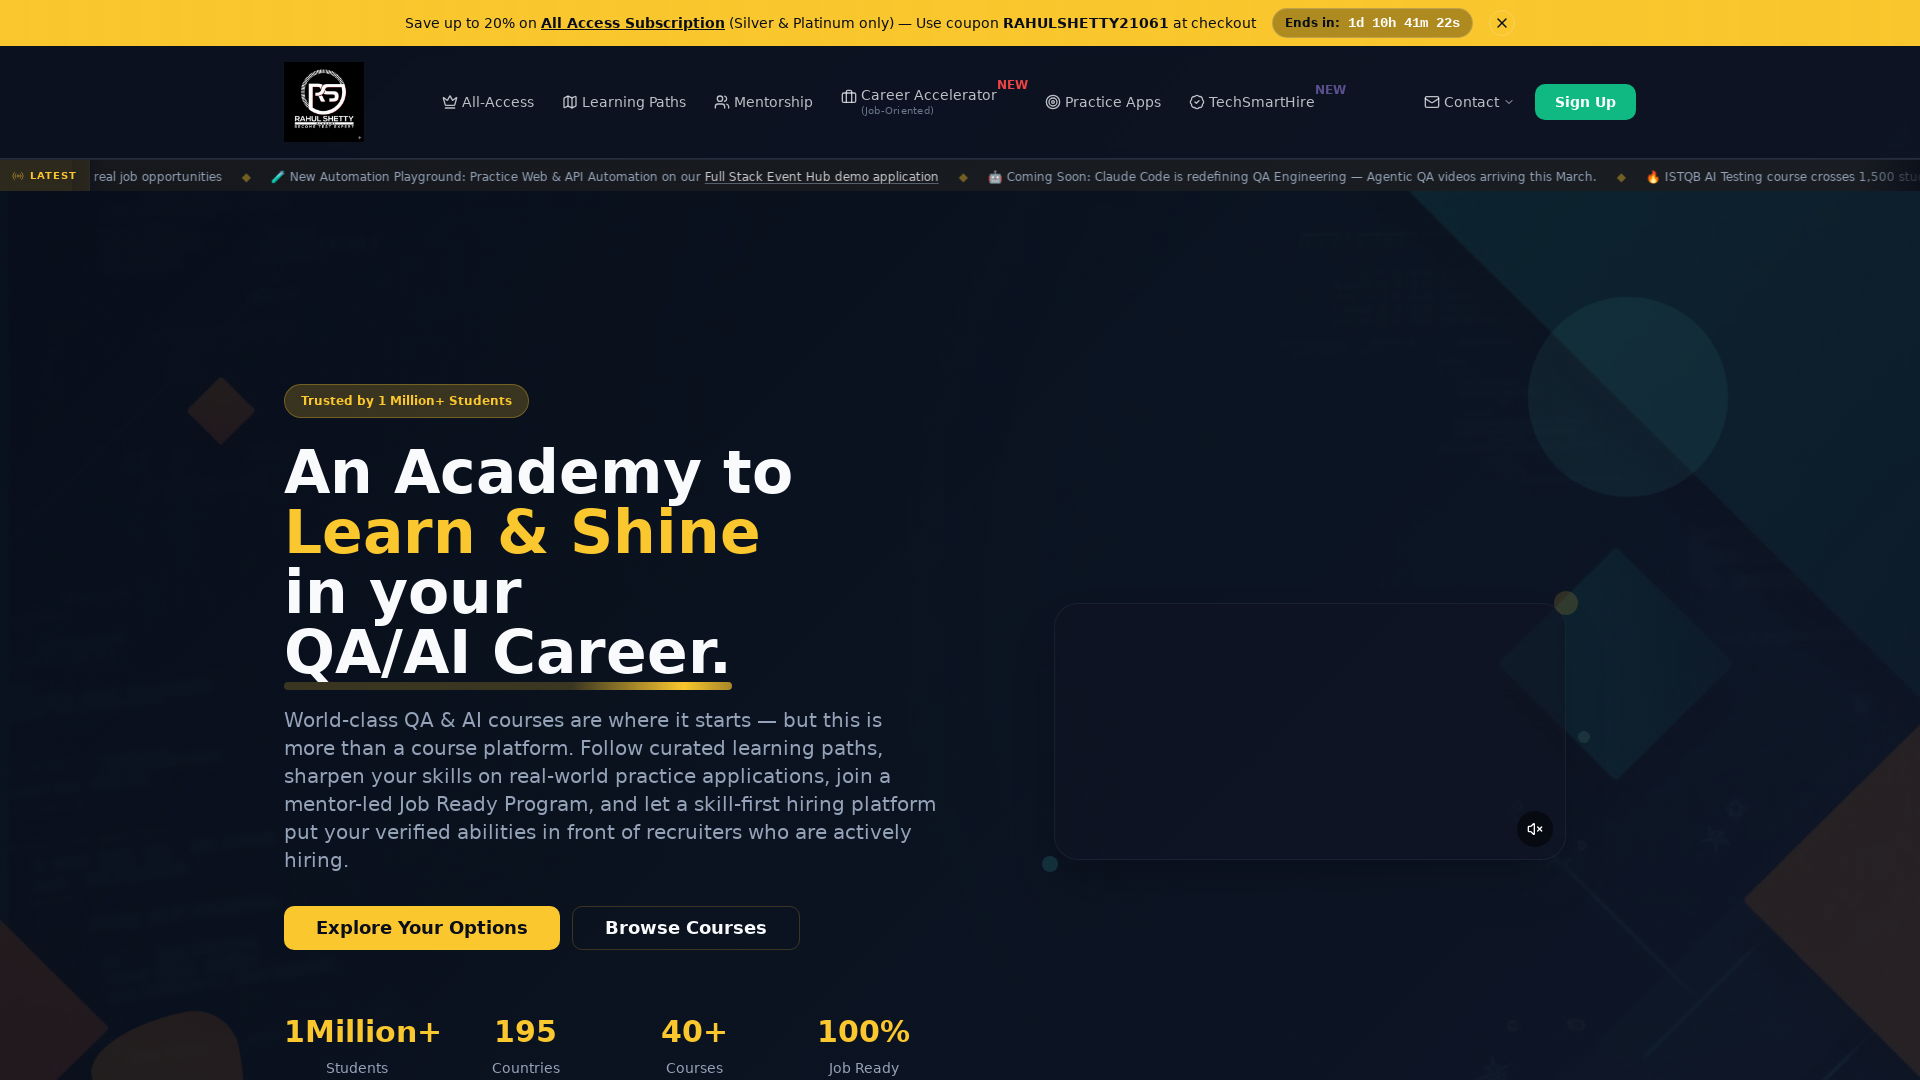